Tests window switching functionality by clicking a link that opens a new window, switching to that window, and verifying the h1 text on the new page is "Elemental Selenium"

Starting URL: https://the-internet.herokuapp.com/iframe

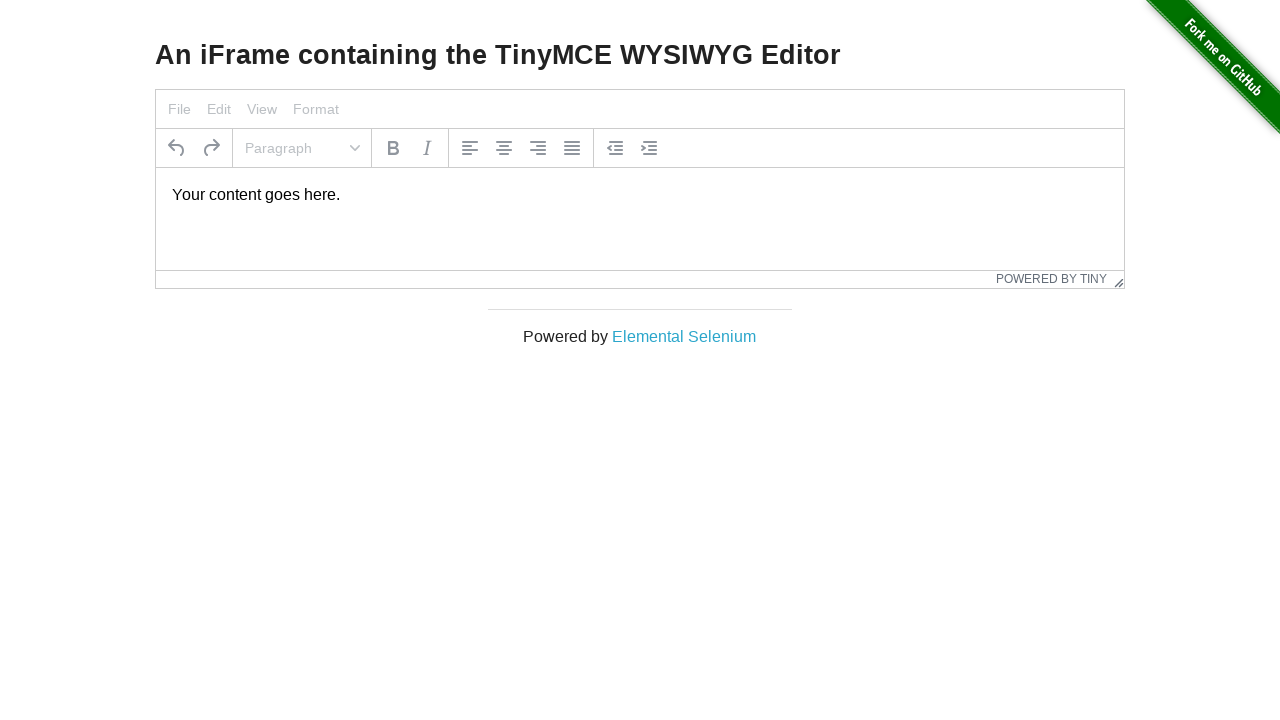

Clicked 'Elemental Selenium' link to open new window at (684, 336) on text=Elemental Selenium
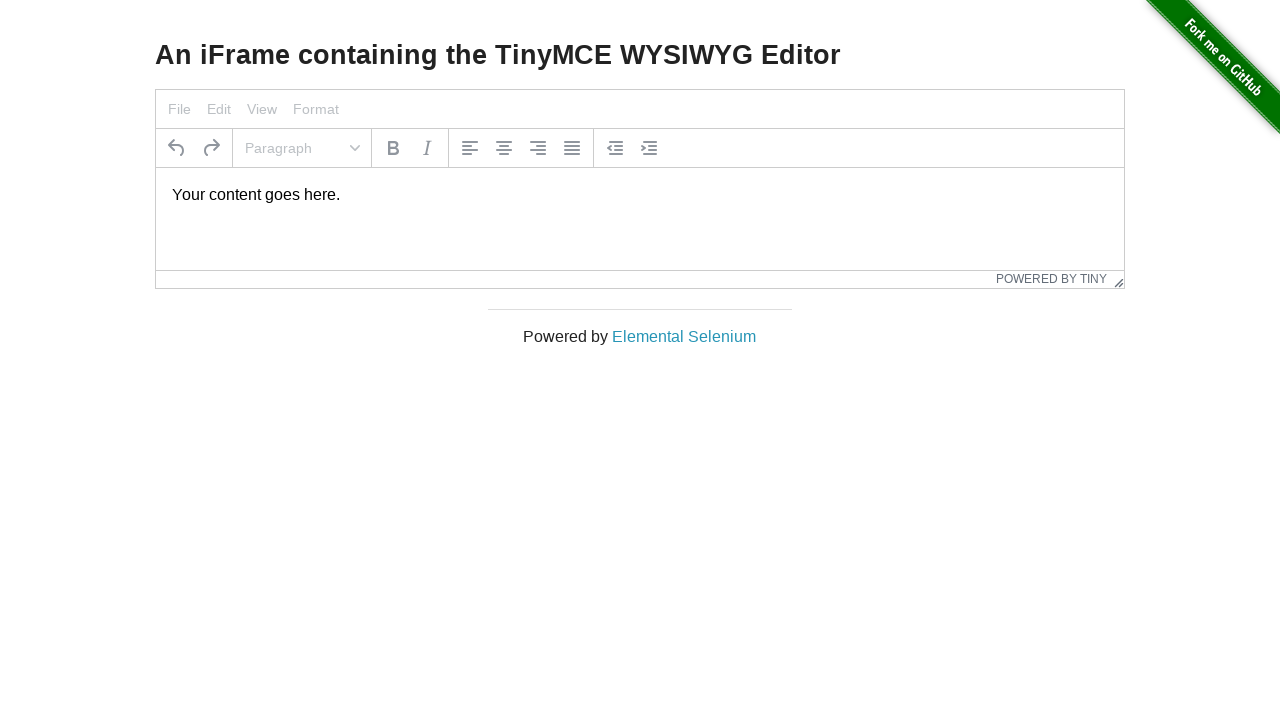

Captured new window/page after click
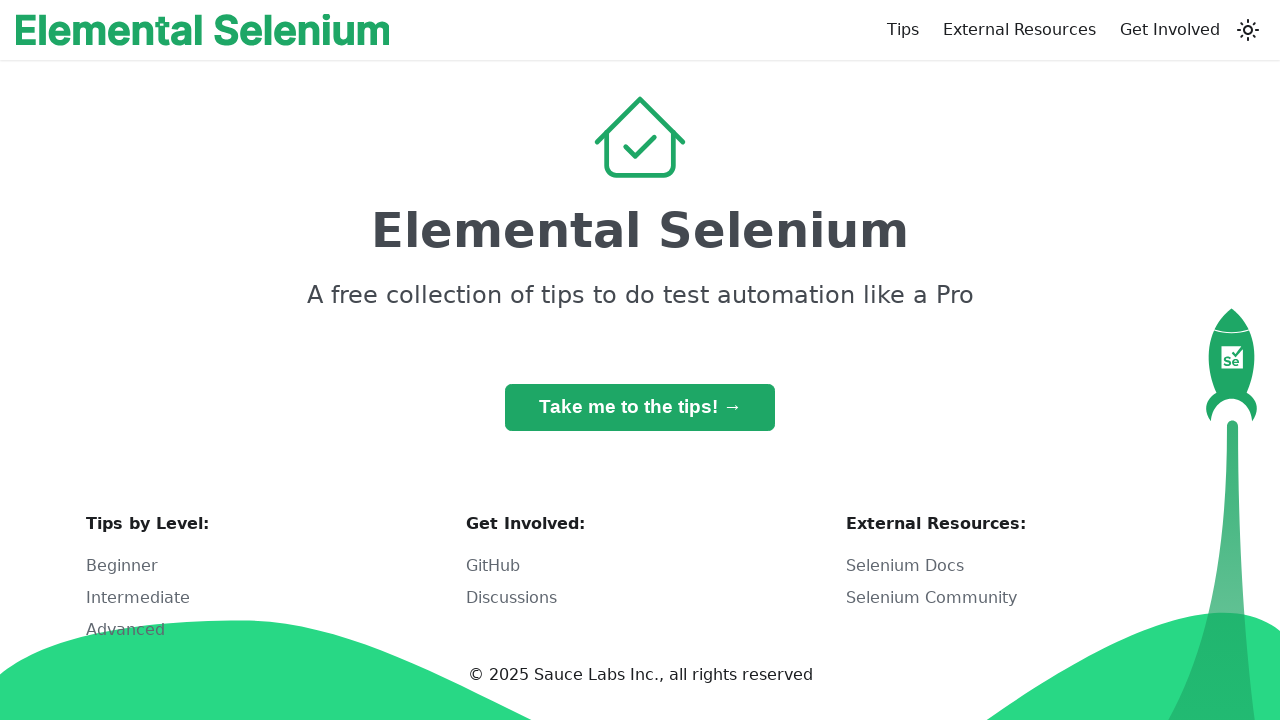

New page finished loading
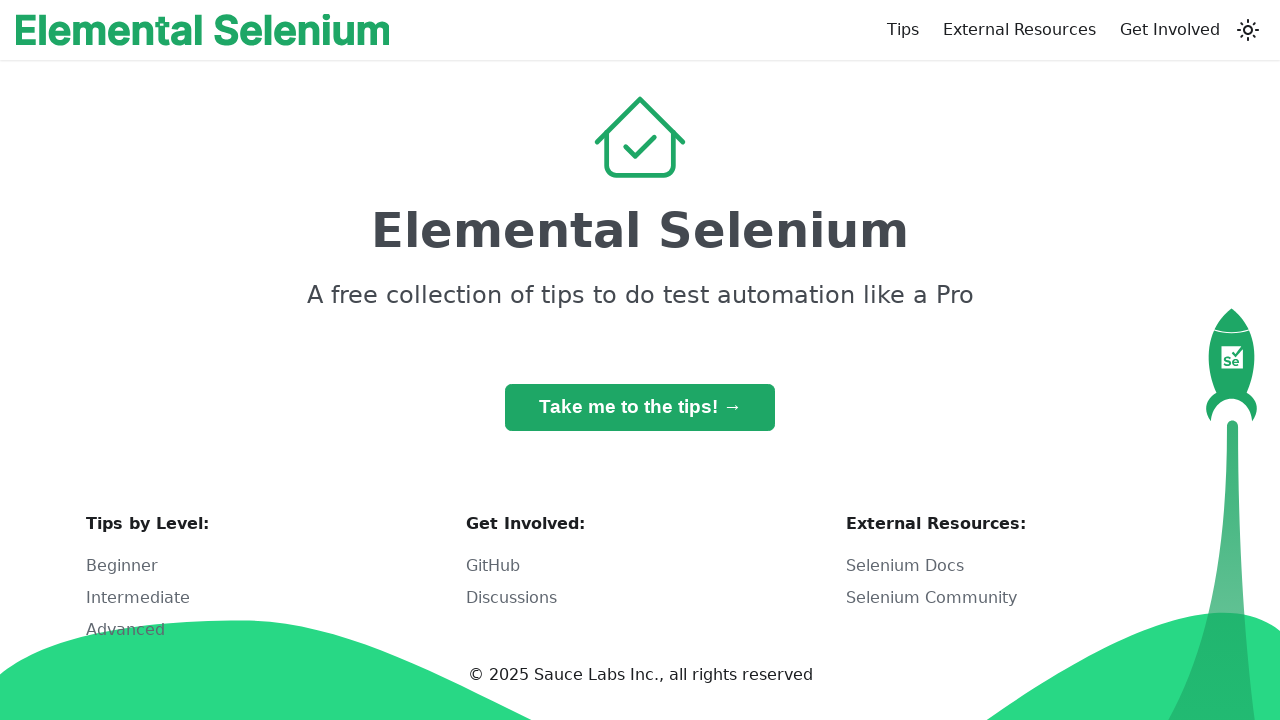

Retrieved h1 text: 'Elemental Selenium'
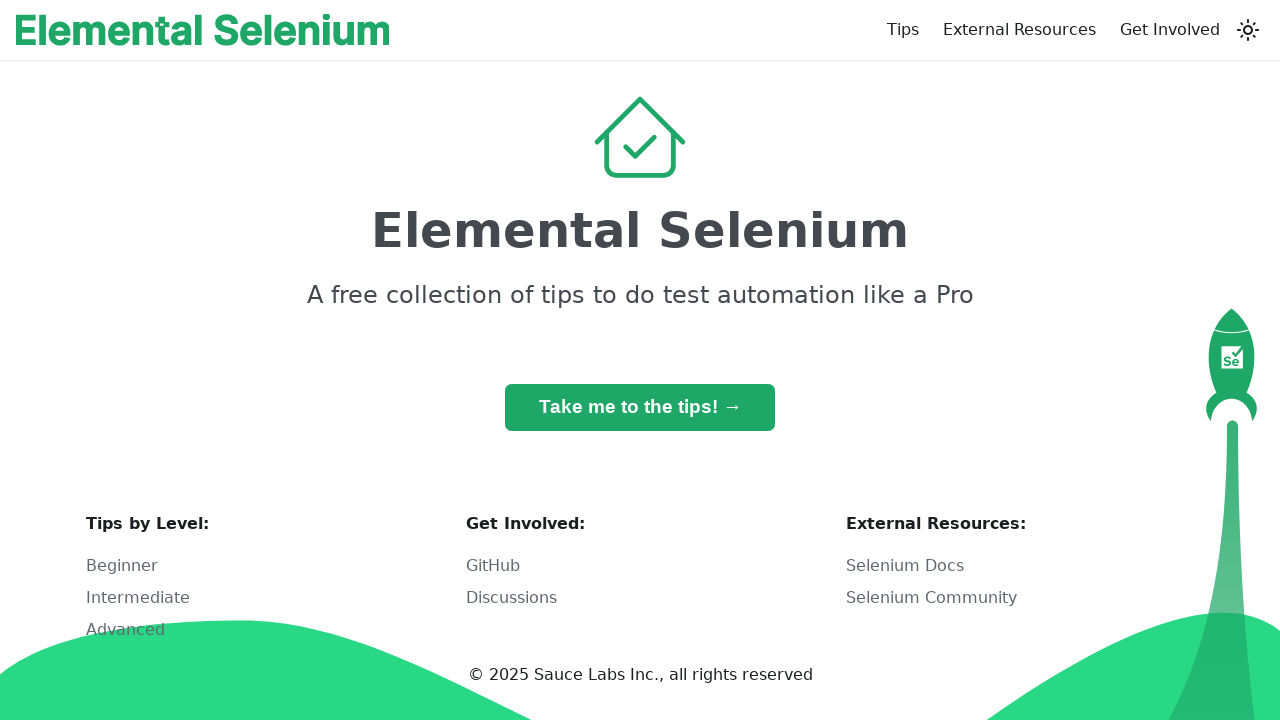

Verified h1 text is 'Elemental Selenium'
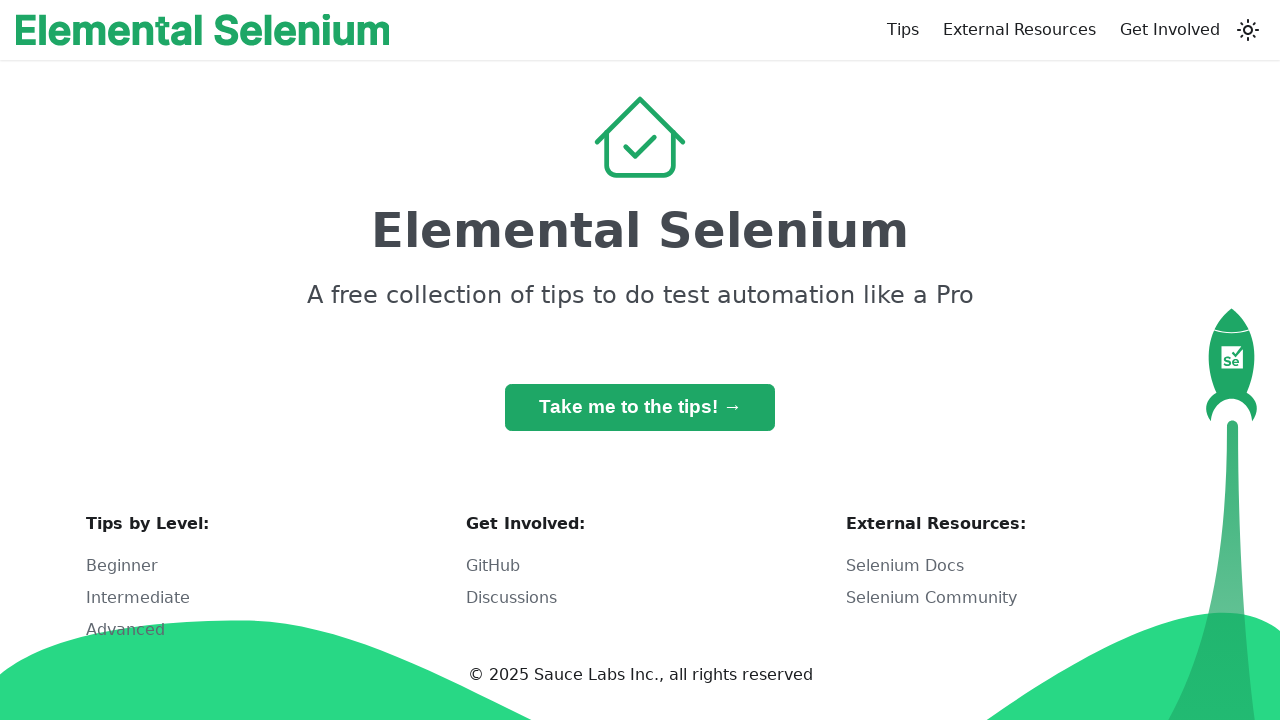

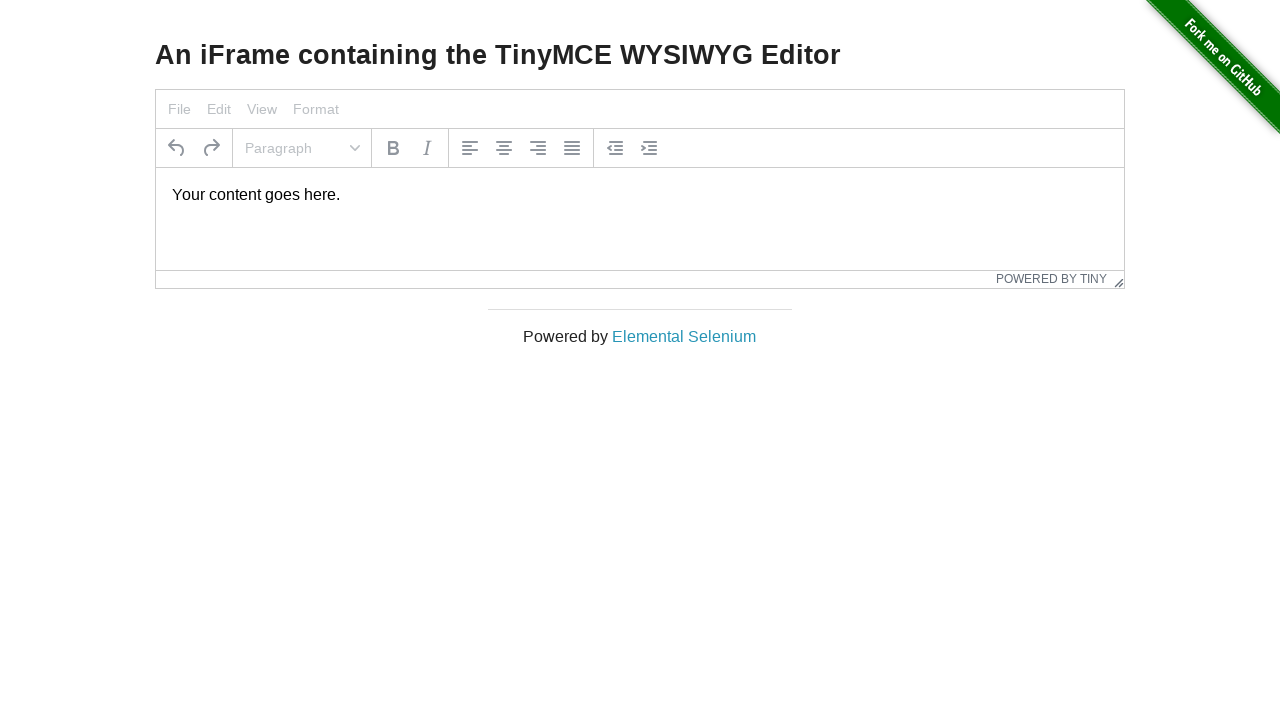